Tests dismissing a JavaScript confirm dialog by clicking the second button and verifying the result message

Starting URL: https://testcenter.techproeducation.com/index.php?page=javascript-alerts

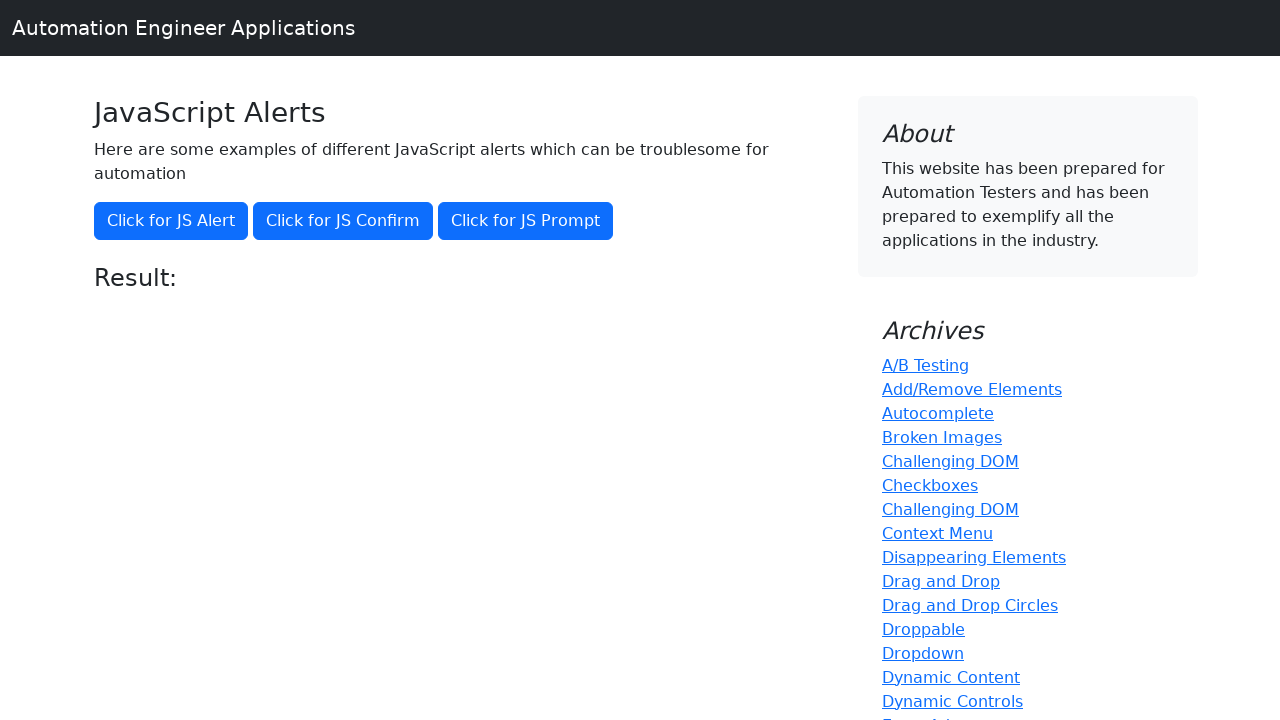

Navigated to JavaScript alerts test page
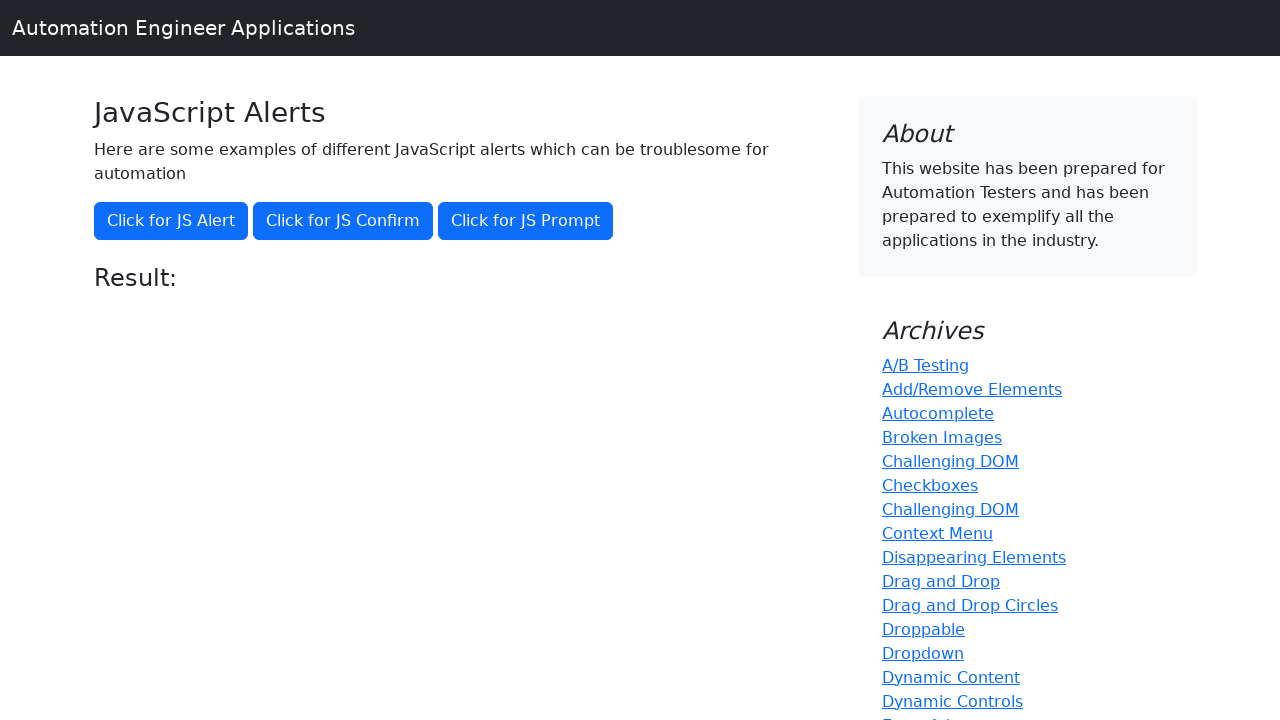

Clicked the second button to trigger confirm dialog at (343, 221) on (//button)[2]
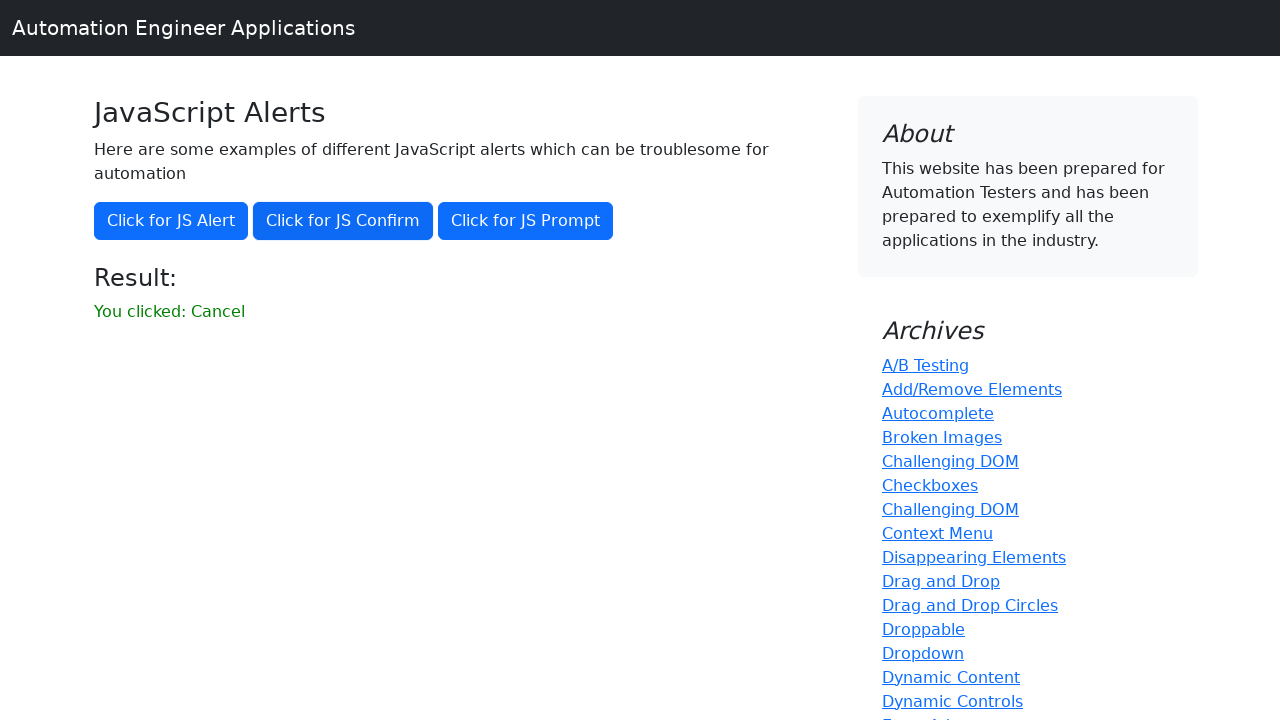

Set up dialog handler to dismiss the confirm dialog
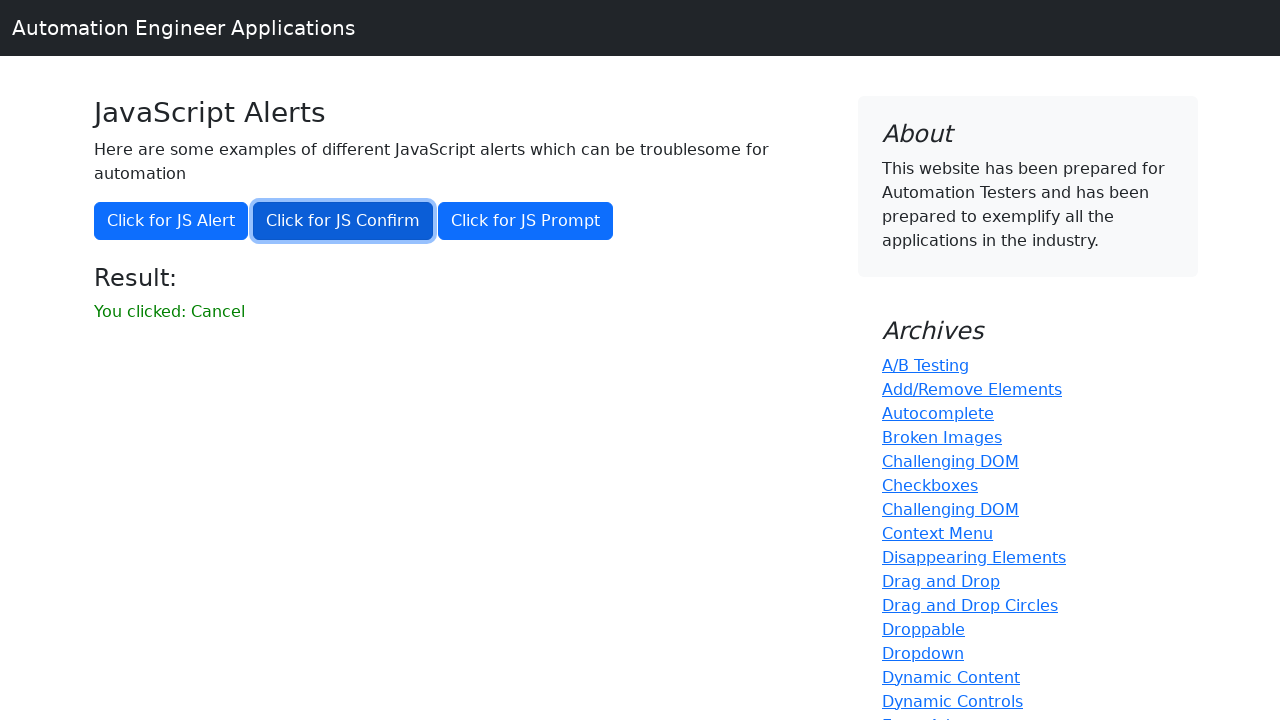

Located result message element
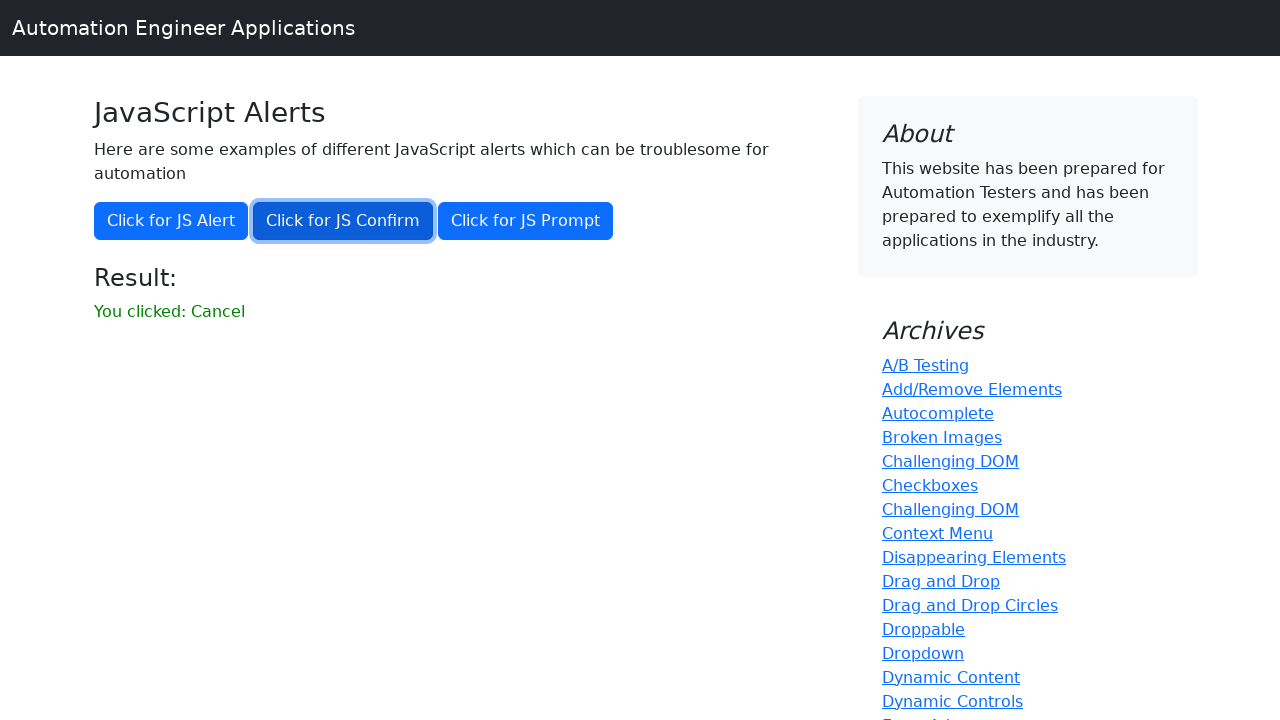

Verified result message does not contain 'successfuly'
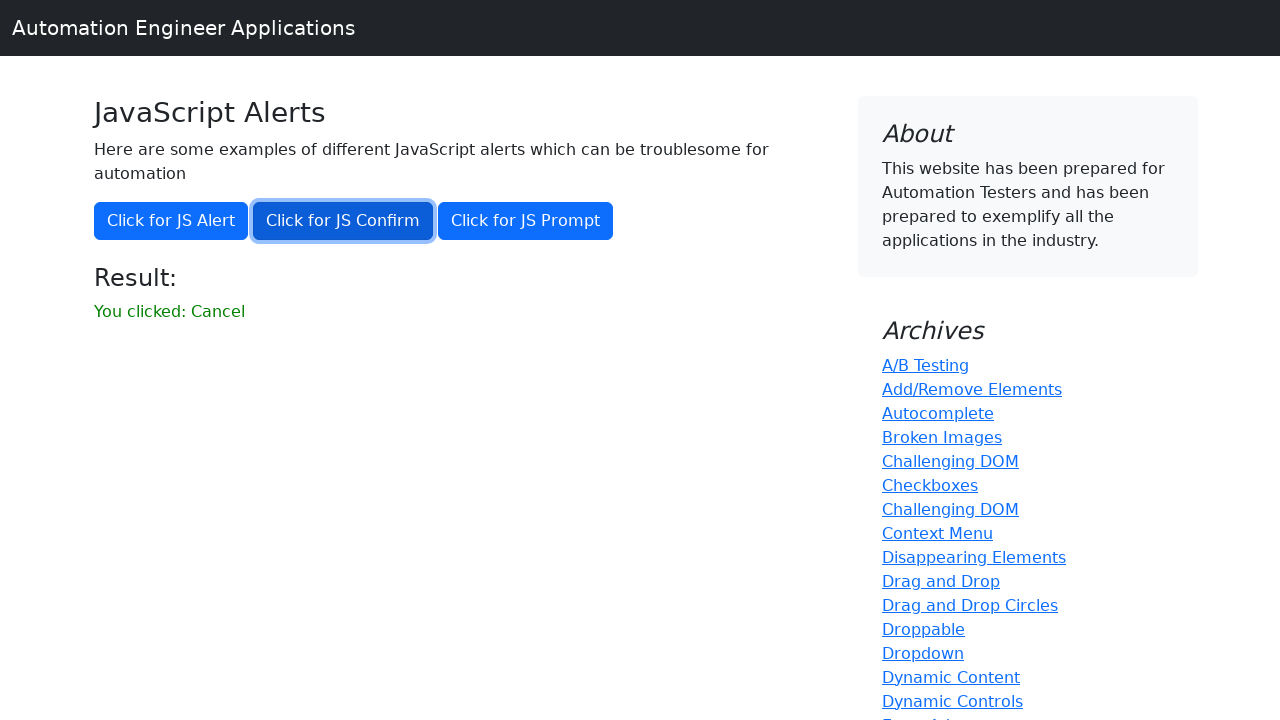

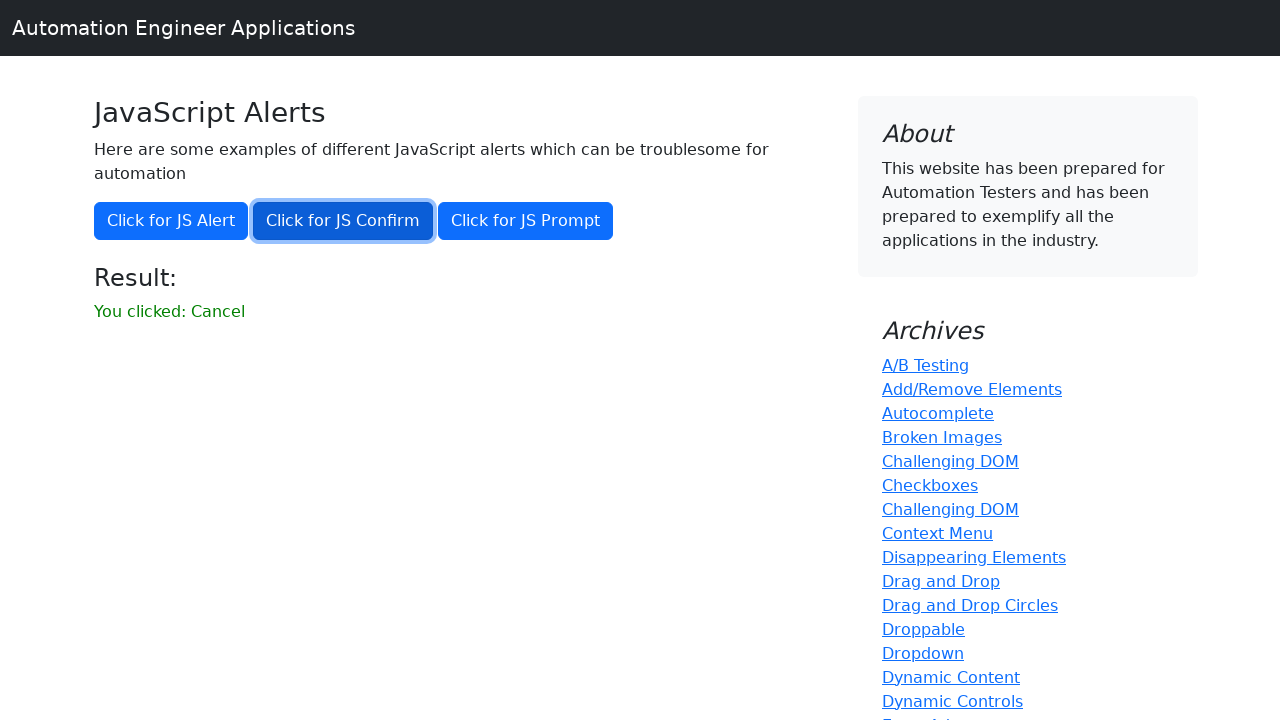